Navigates to CoinMarketCap's cryptocurrency listing page and verifies that cryptocurrency links are displayed on the page.

Starting URL: https://coinmarketcap.com/all/views/all/

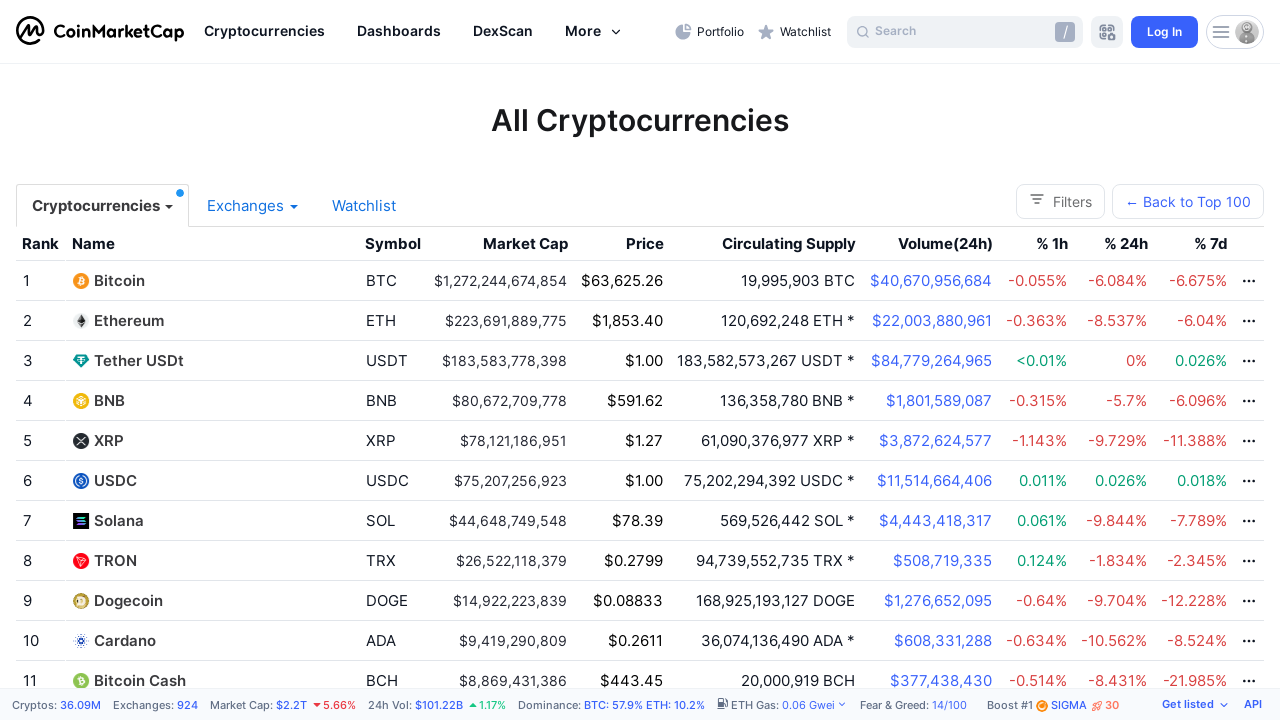

Waited for cryptocurrency links to load on CoinMarketCap listing page
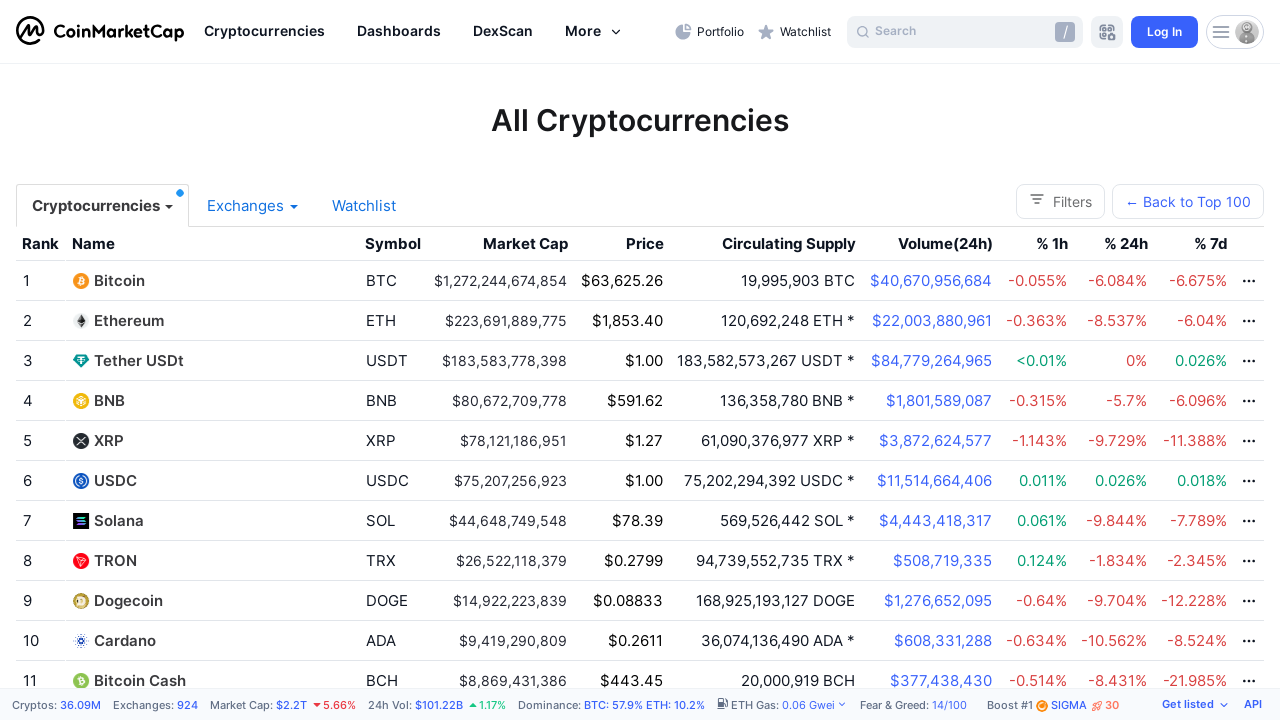

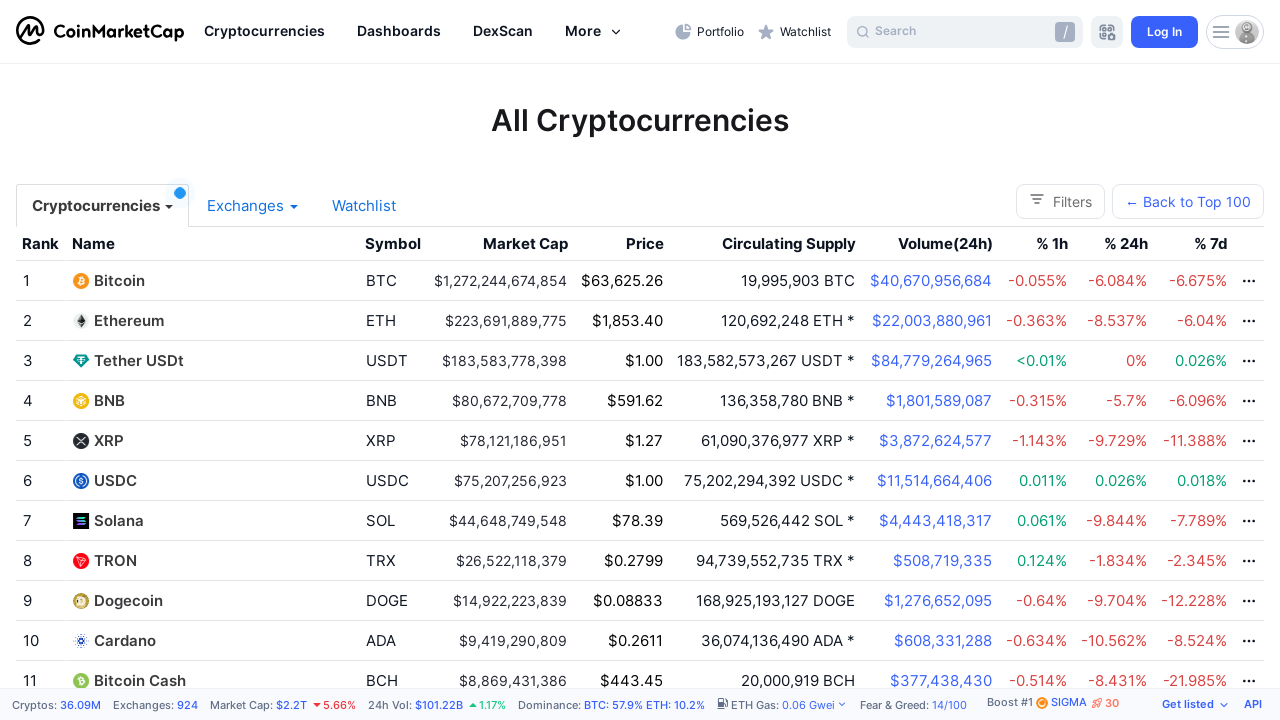